Tests adding a checkbox back by clicking the Add button and verifying the "It's back!" message appears

Starting URL: https://the-internet.herokuapp.com/dynamic_controls

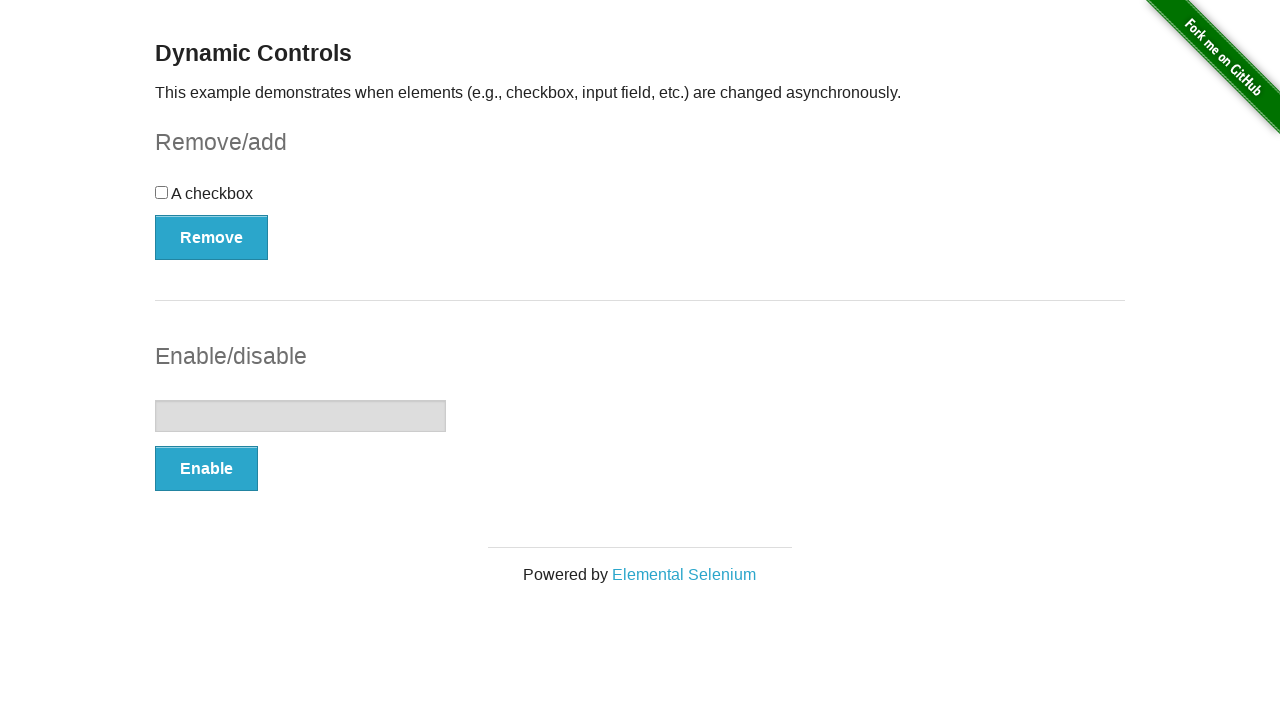

Clicked swapCheckbox button to remove checkbox at (212, 237) on button[onclick='swapCheckbox()']
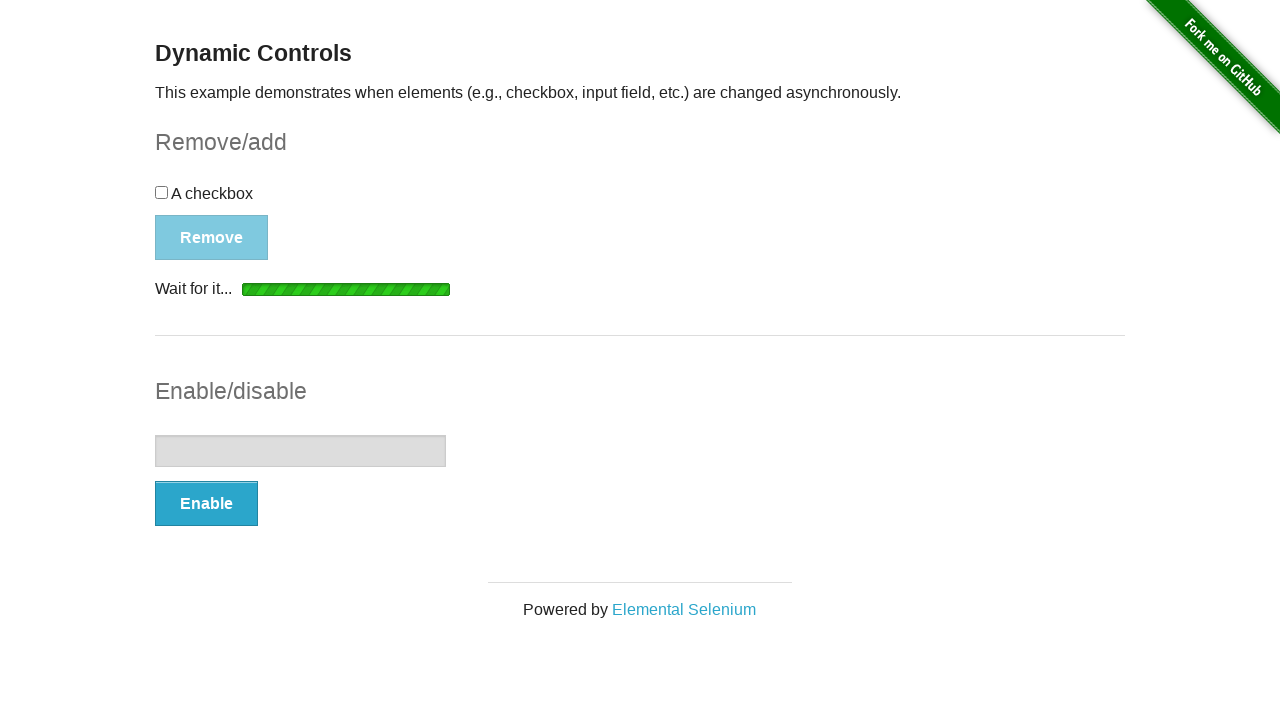

Message element appeared after removing checkbox
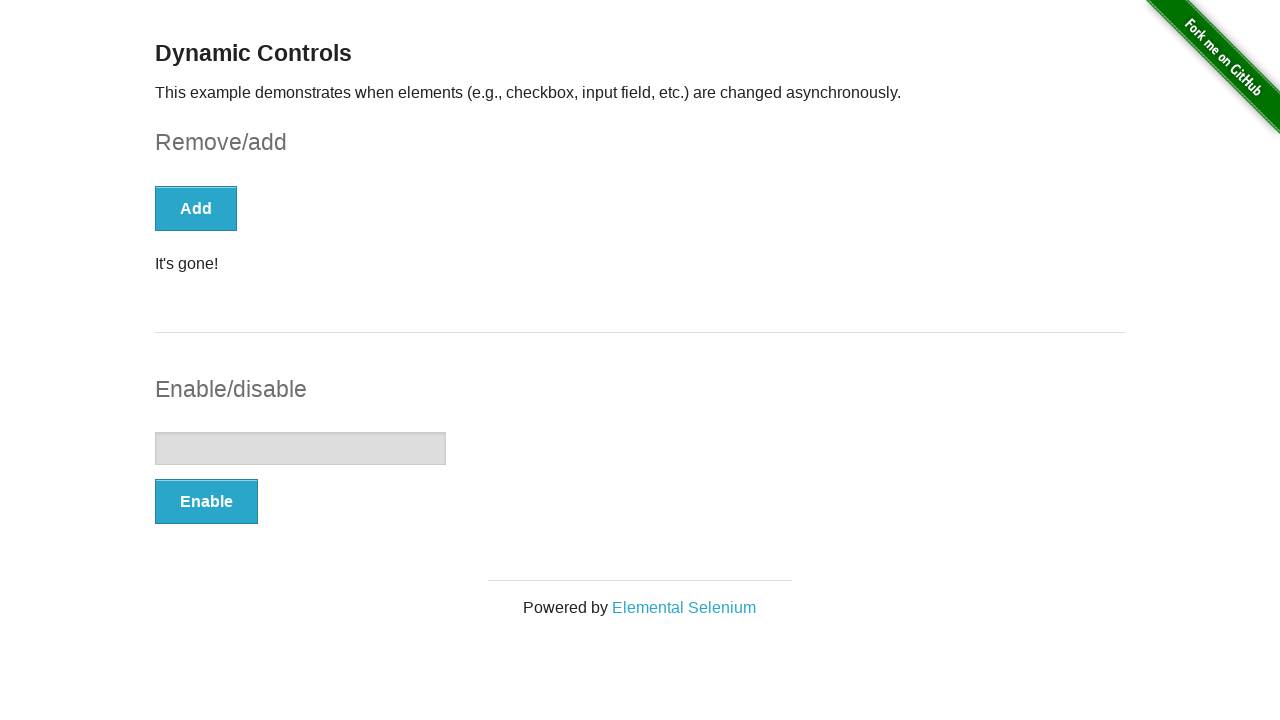

Clicked Add button to bring checkbox back at (196, 208) on button[onclick='swapCheckbox()']
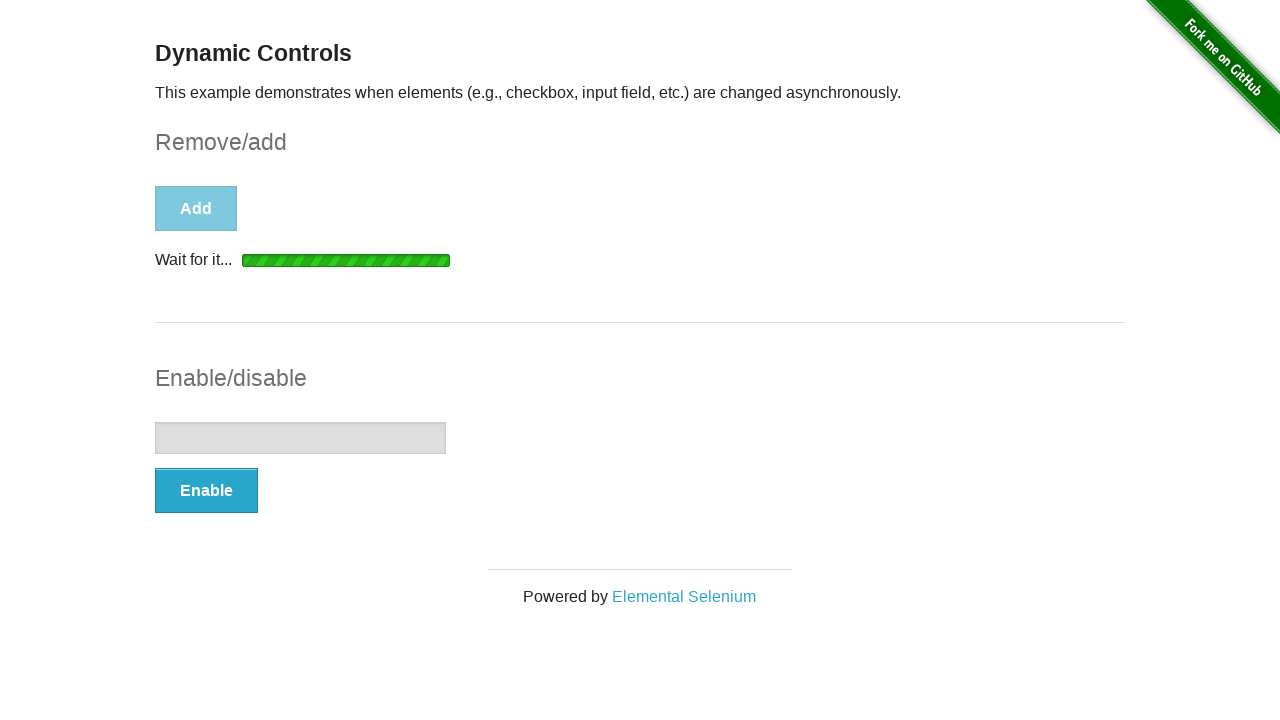

Confirmed 'It's back!' message appeared
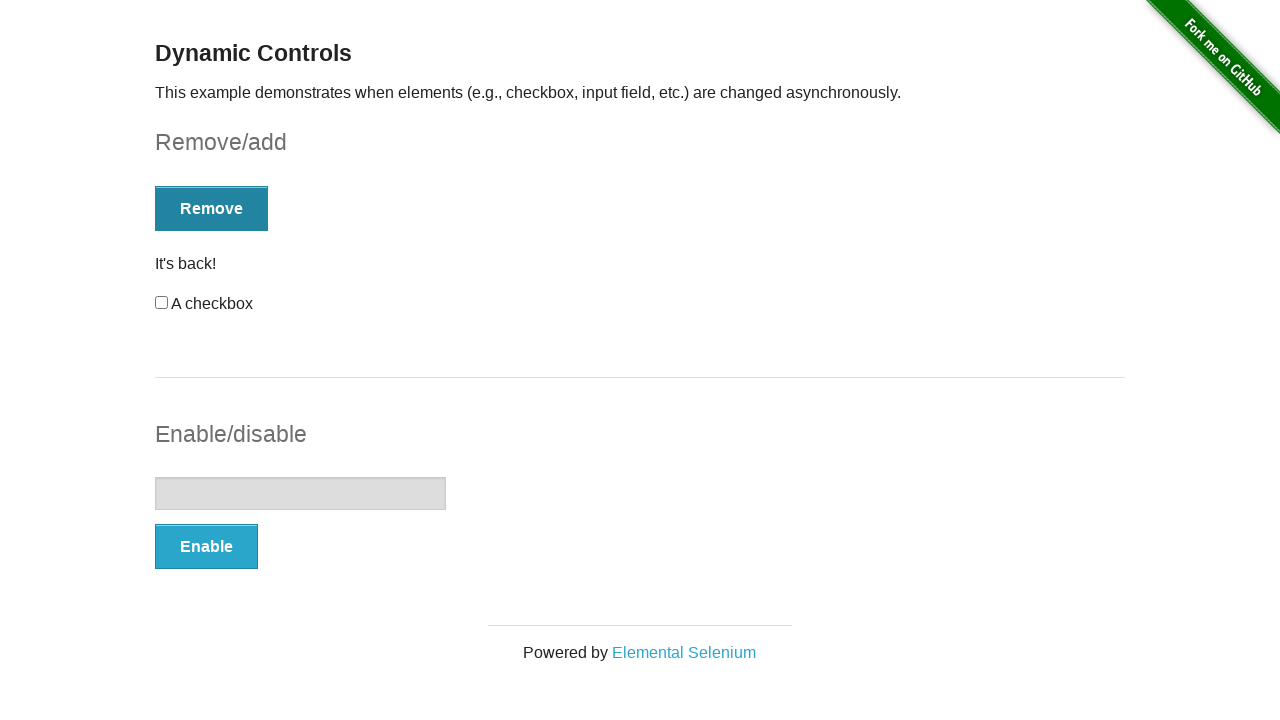

Retrieved message text content
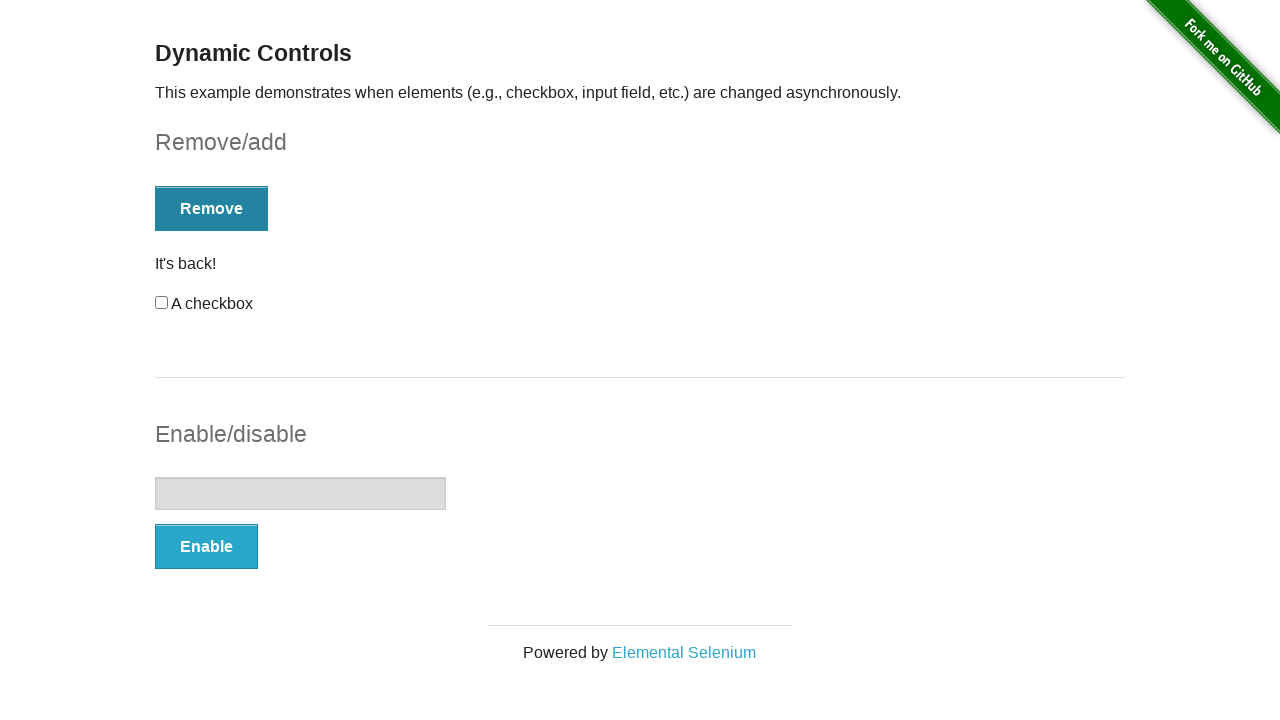

Assertion passed: message equals 'It's back!'
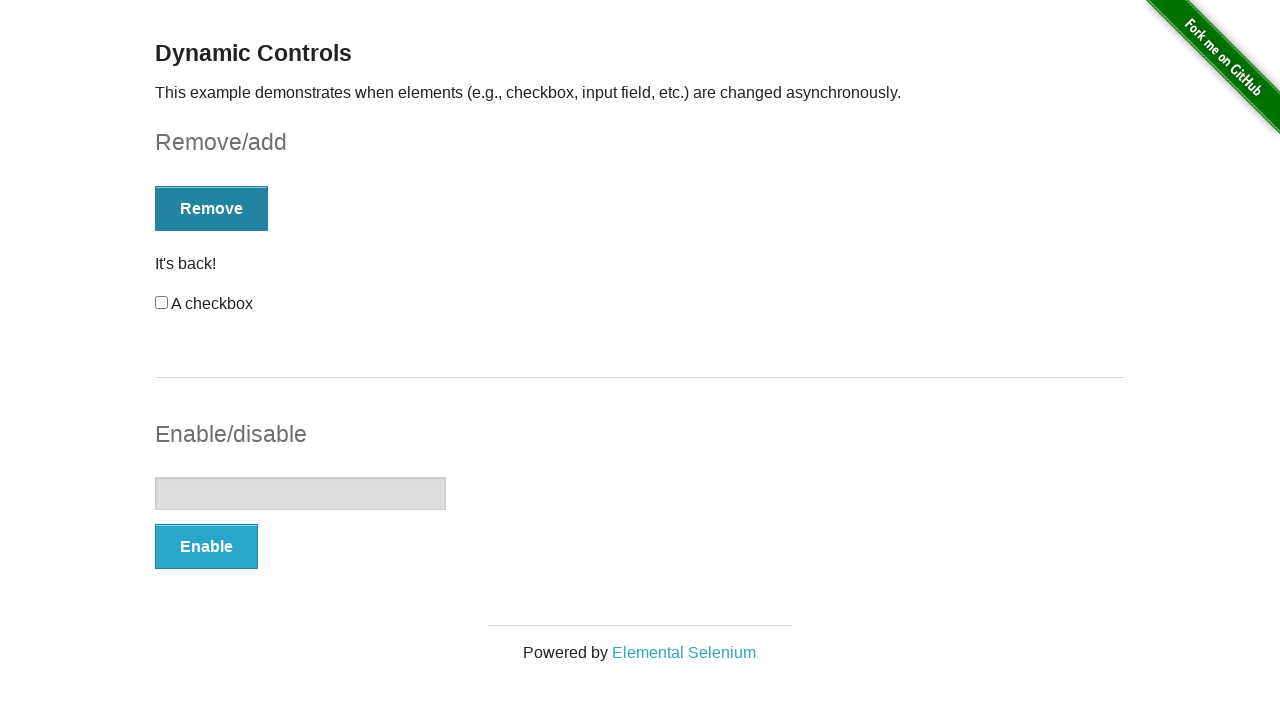

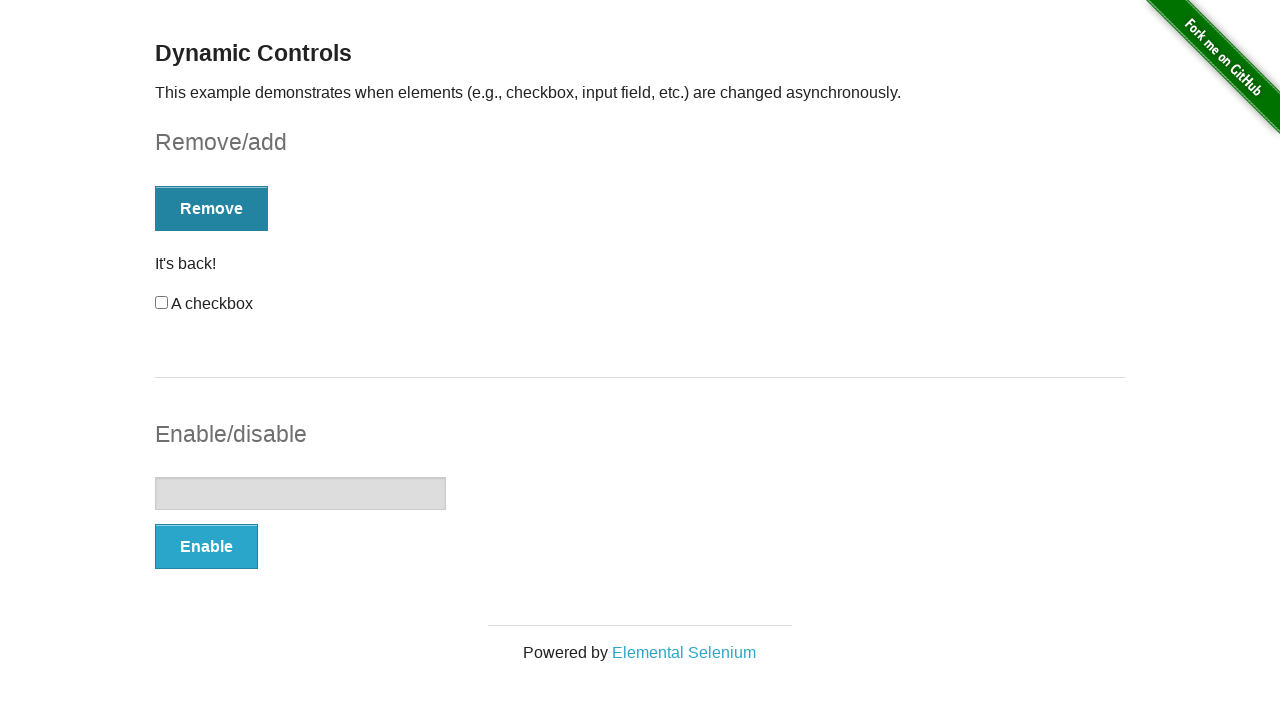